Verifies that the registration page displays with the "Signing up is easy!" text when clicking the Register link

Starting URL: https://parabank.parasoft.com/parabank/index.htm

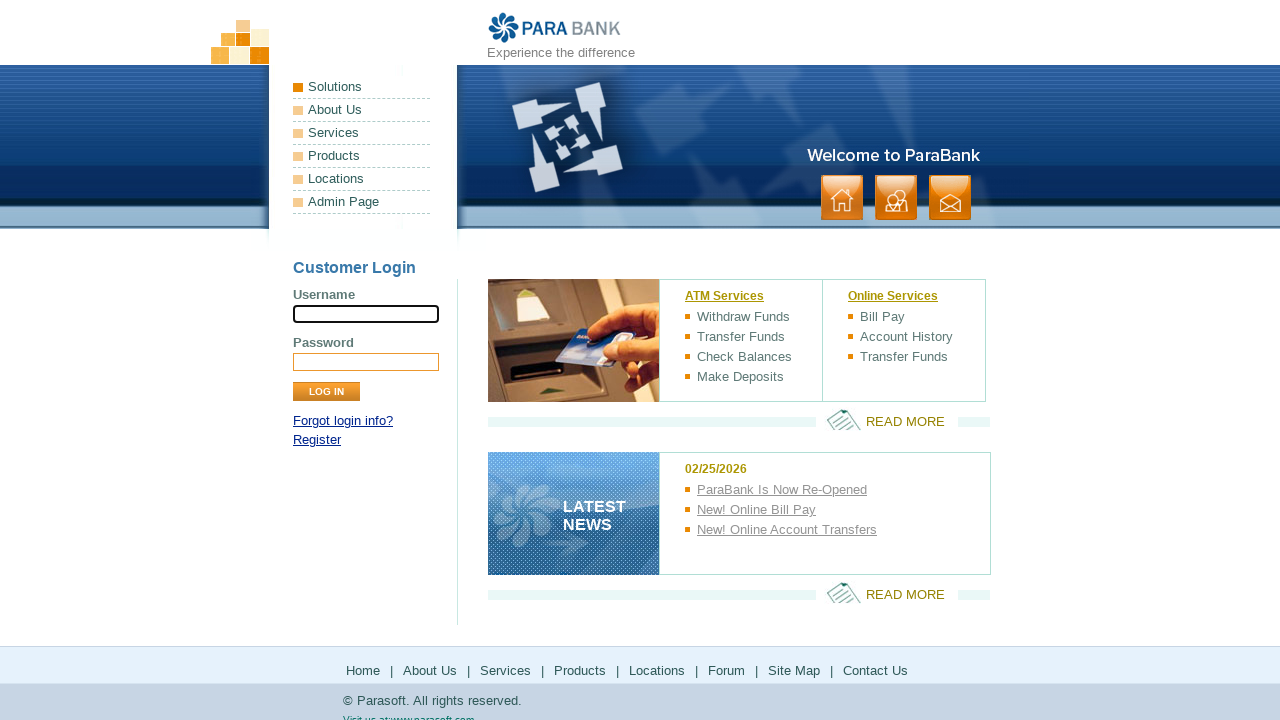

Clicked Register link at (317, 440) on xpath=//a[contains(text(),'Register')]
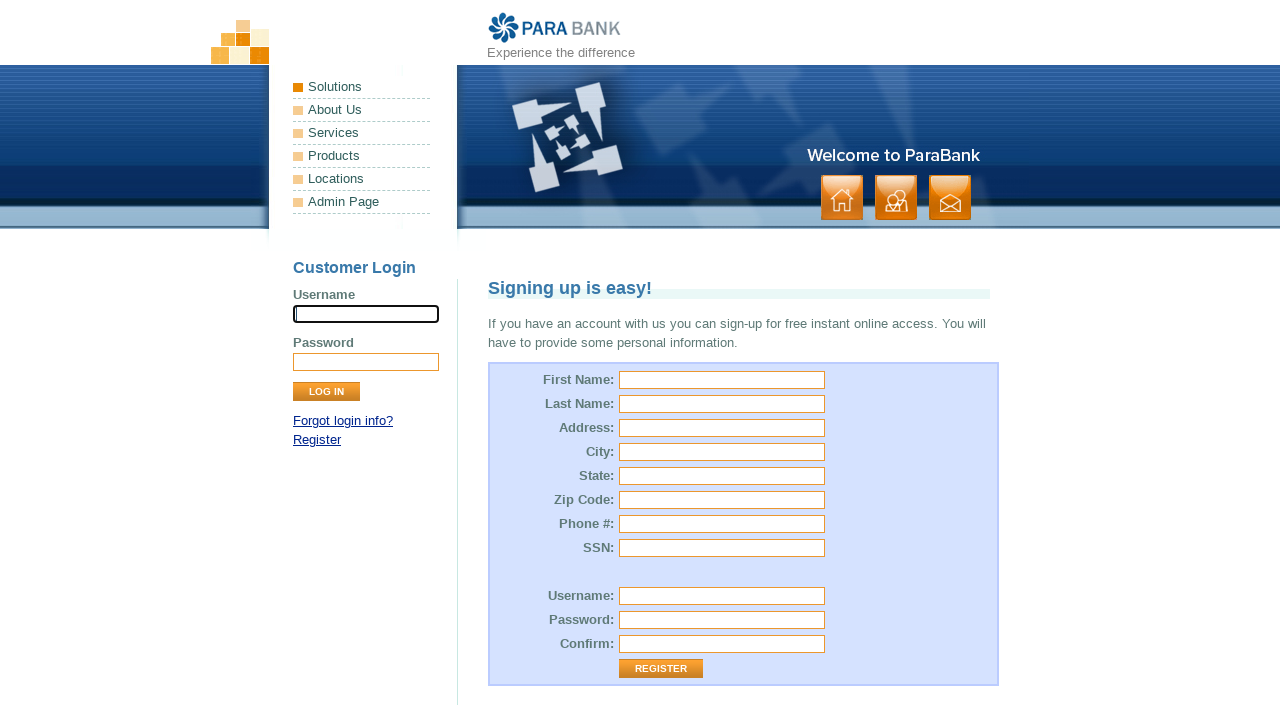

Registration page loaded with 'Signing up is easy!' heading
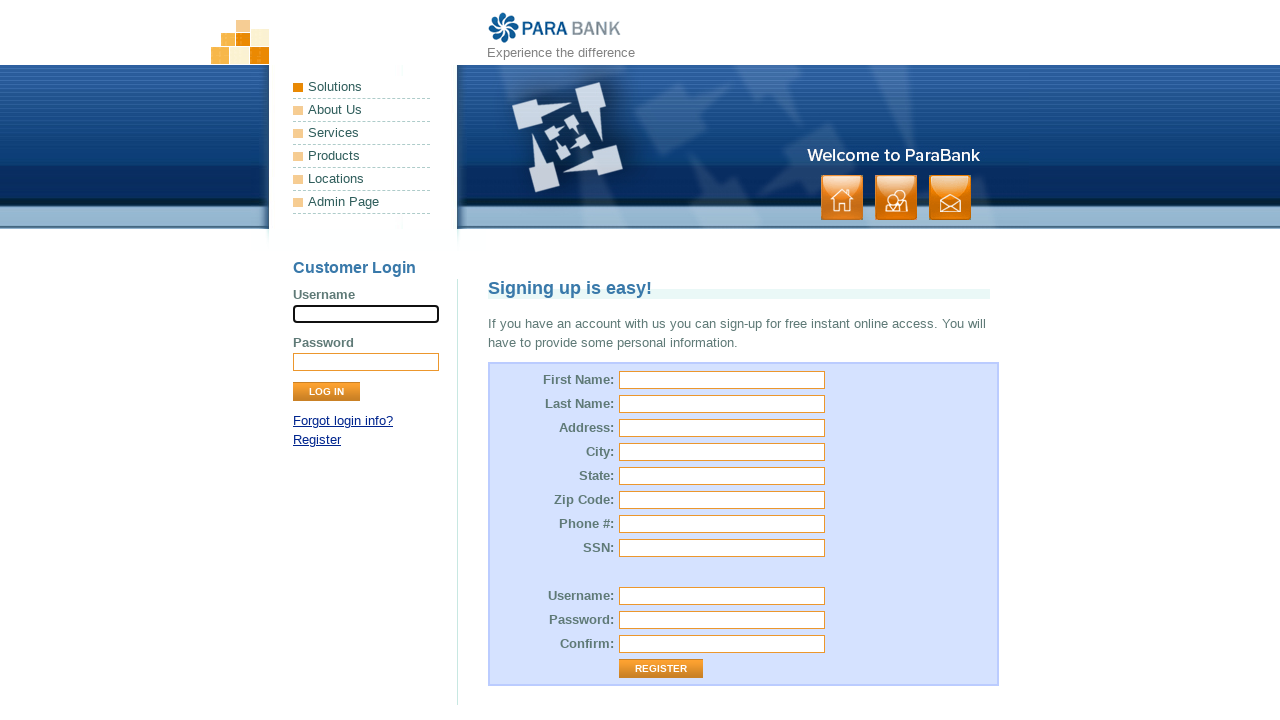

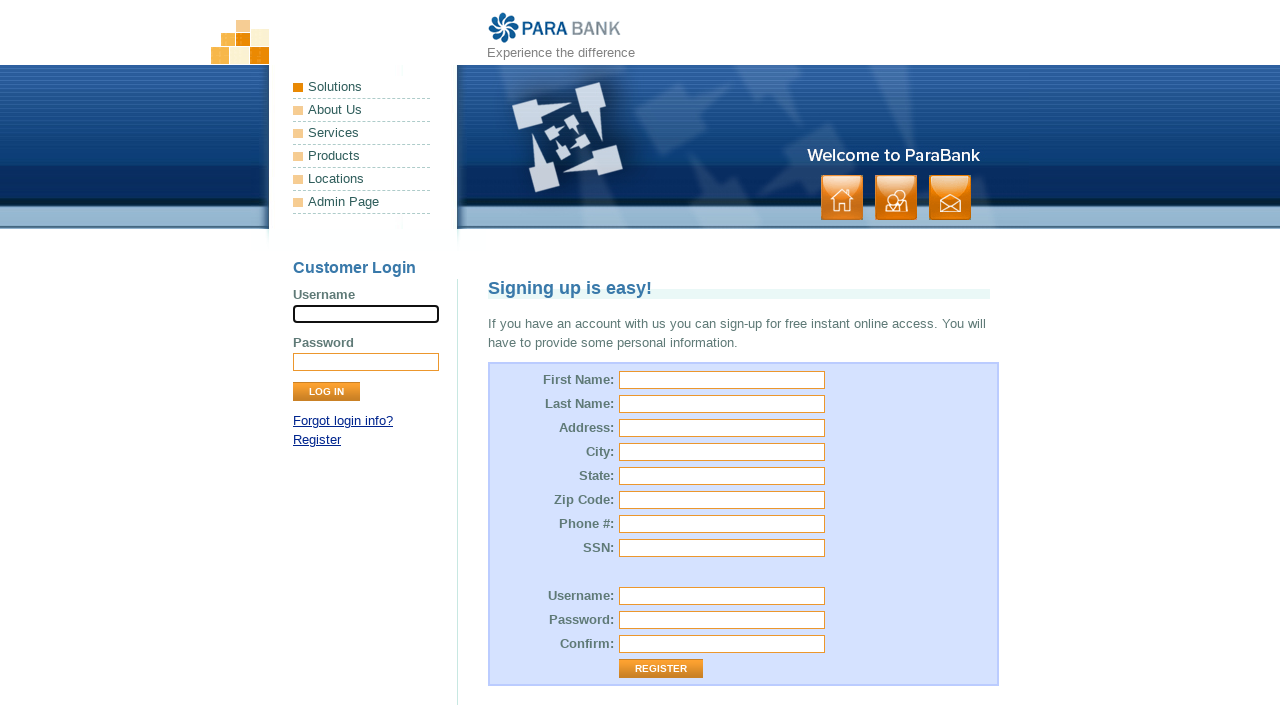